Tests the grocery shopping functionality by searching for products containing "ca", verifying 4 results appear, adding items to cart including clicking on the third product and specifically adding Cashews to cart.

Starting URL: https://rahulshettyacademy.com/seleniumPractise/#/

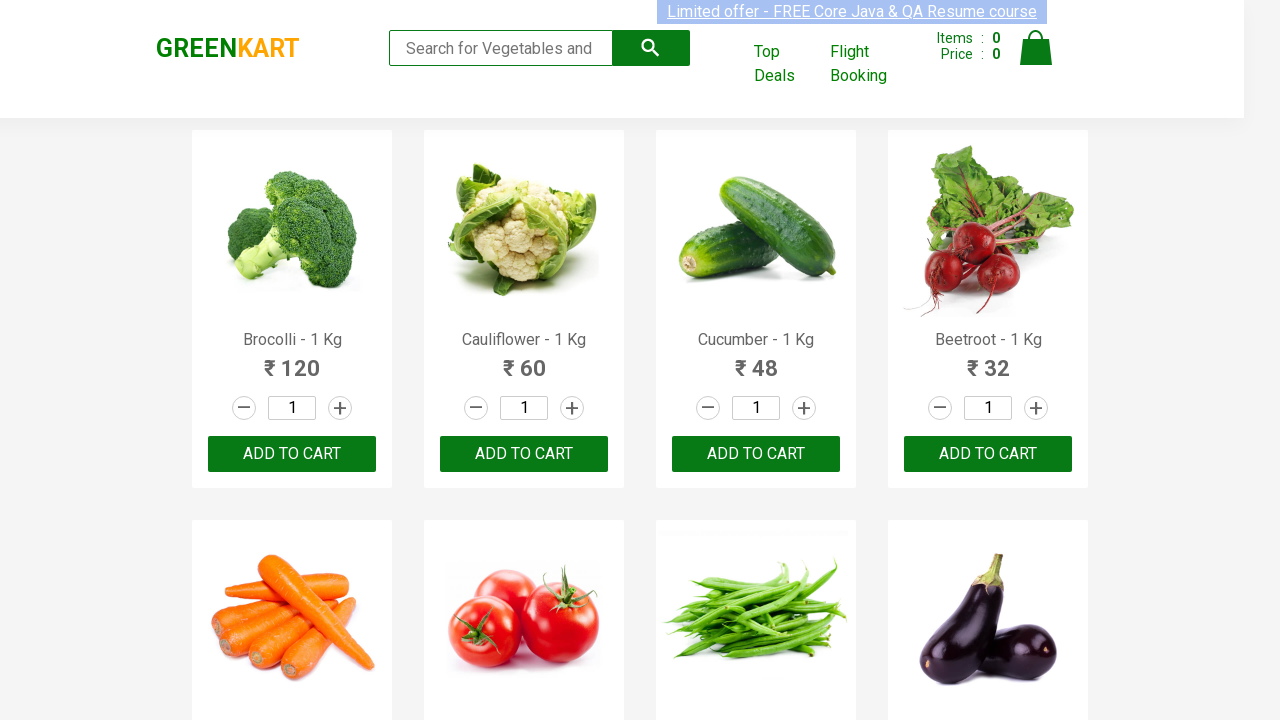

Filled search box with 'ca' on .search-keyword
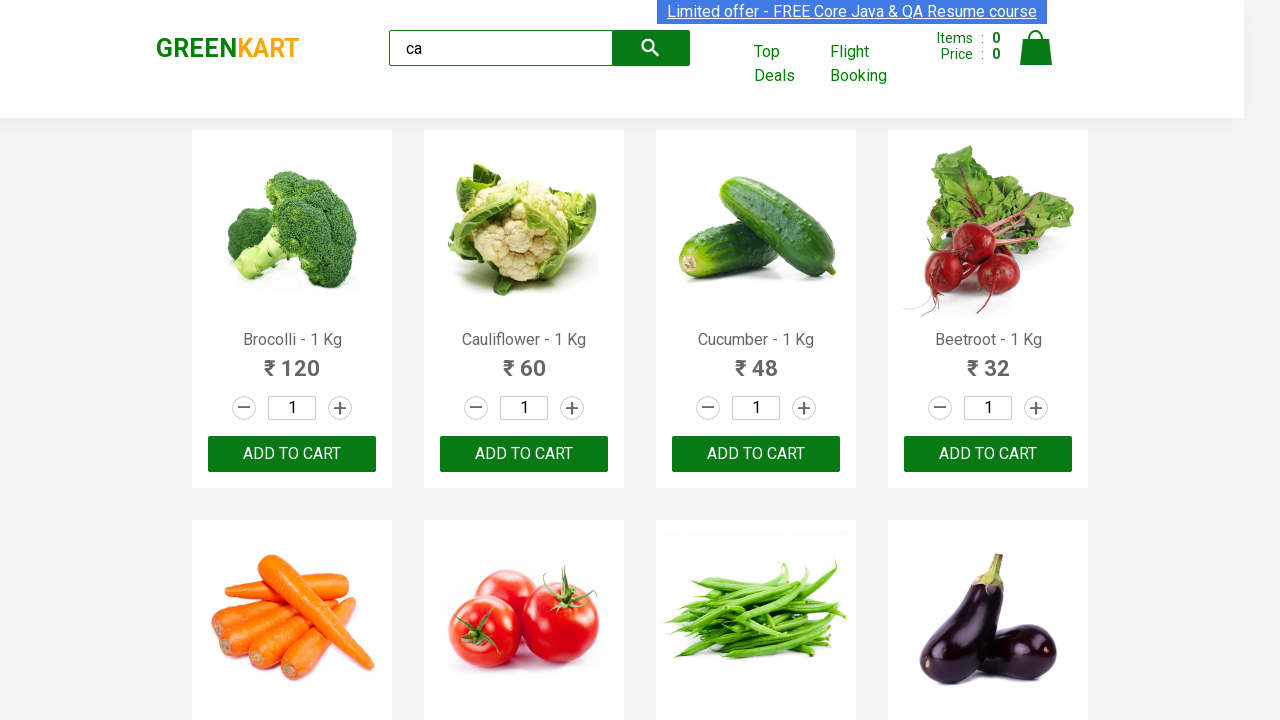

Waited 2 seconds for search results to load
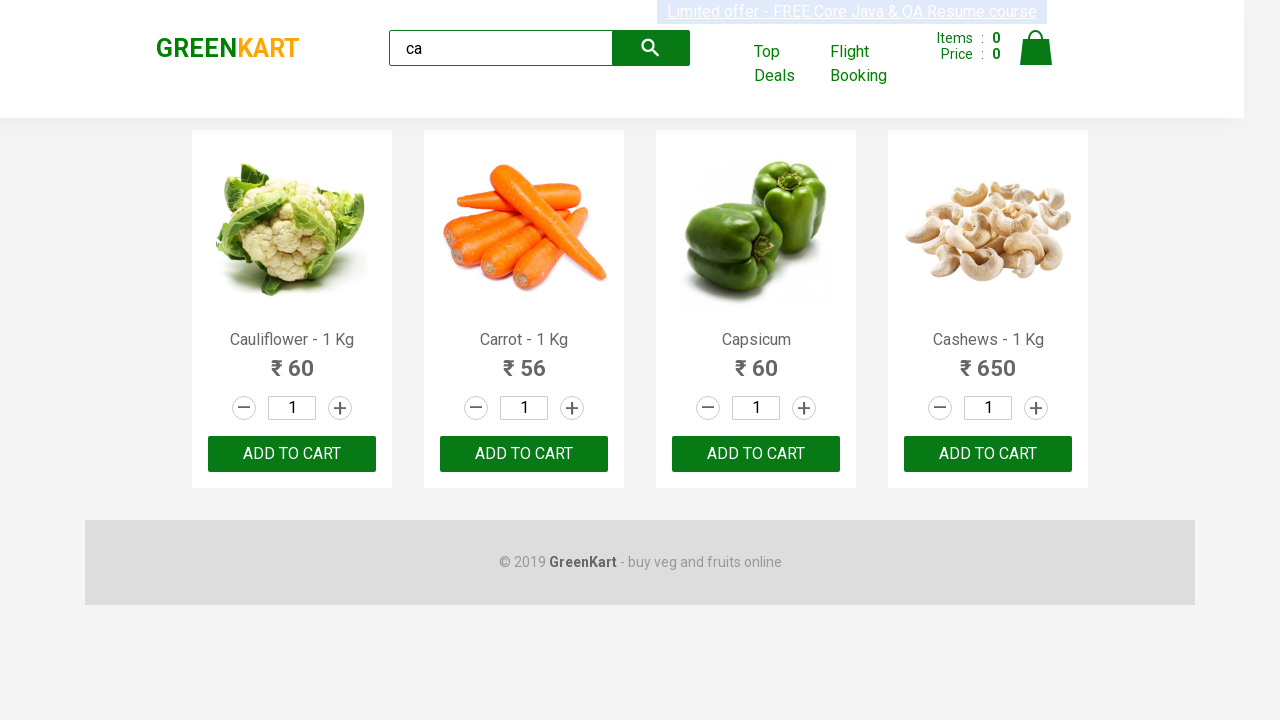

First product became visible, search results displayed
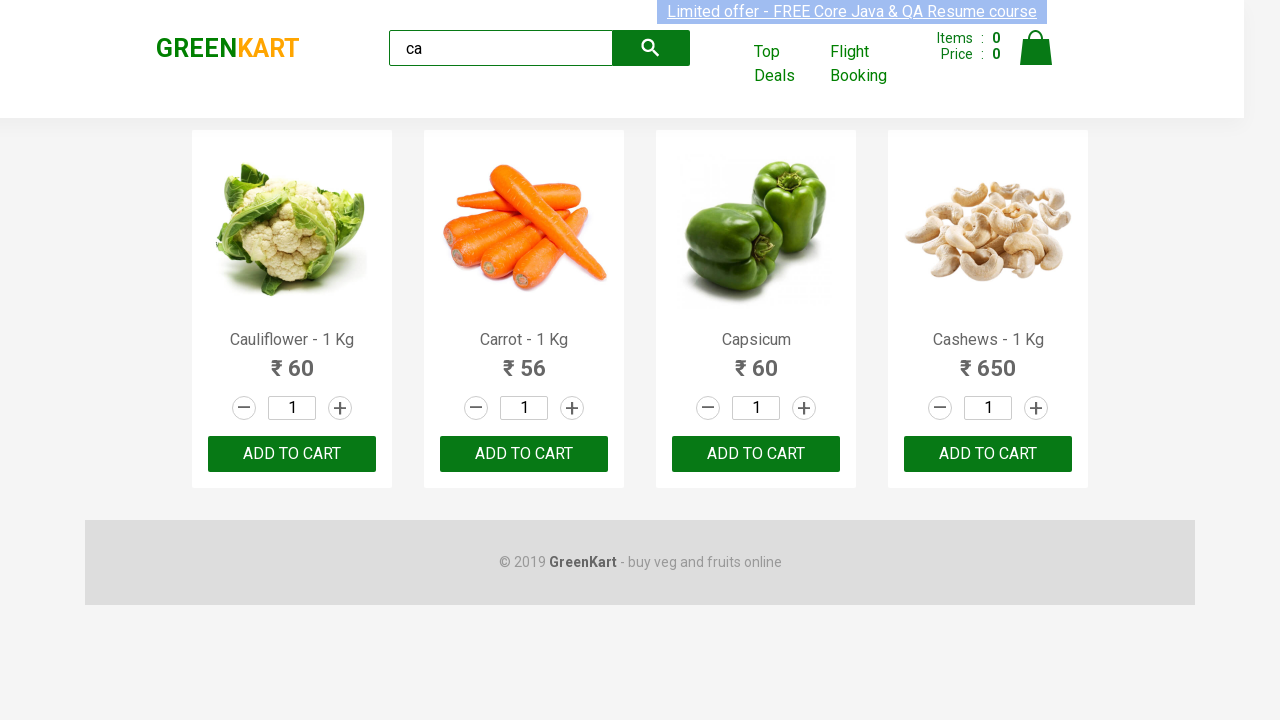

Clicked ADD TO CART button on third product at (756, 454) on .products .product >> nth=2 >> button:has-text("ADD TO CART")
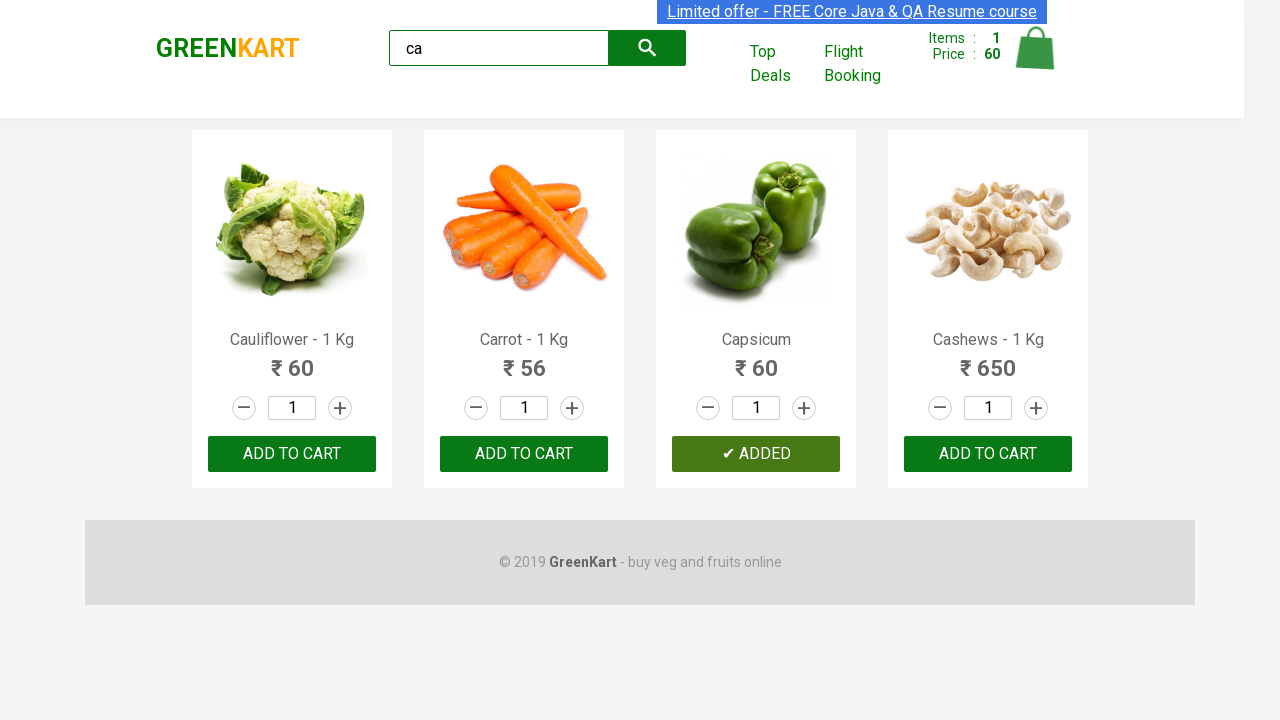

Found and clicked ADD TO CART for Cashews product at (988, 454) on .products .product >> nth=3 >> button
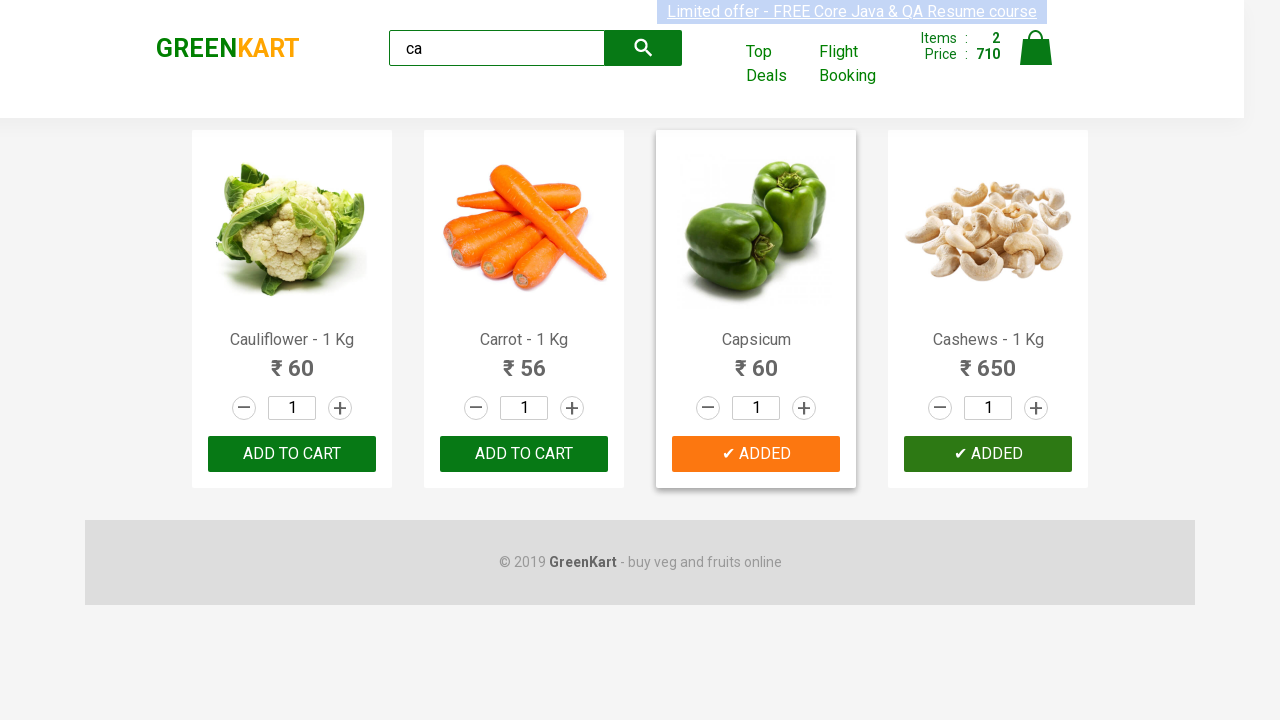

Retrieved brand text: GREENKART
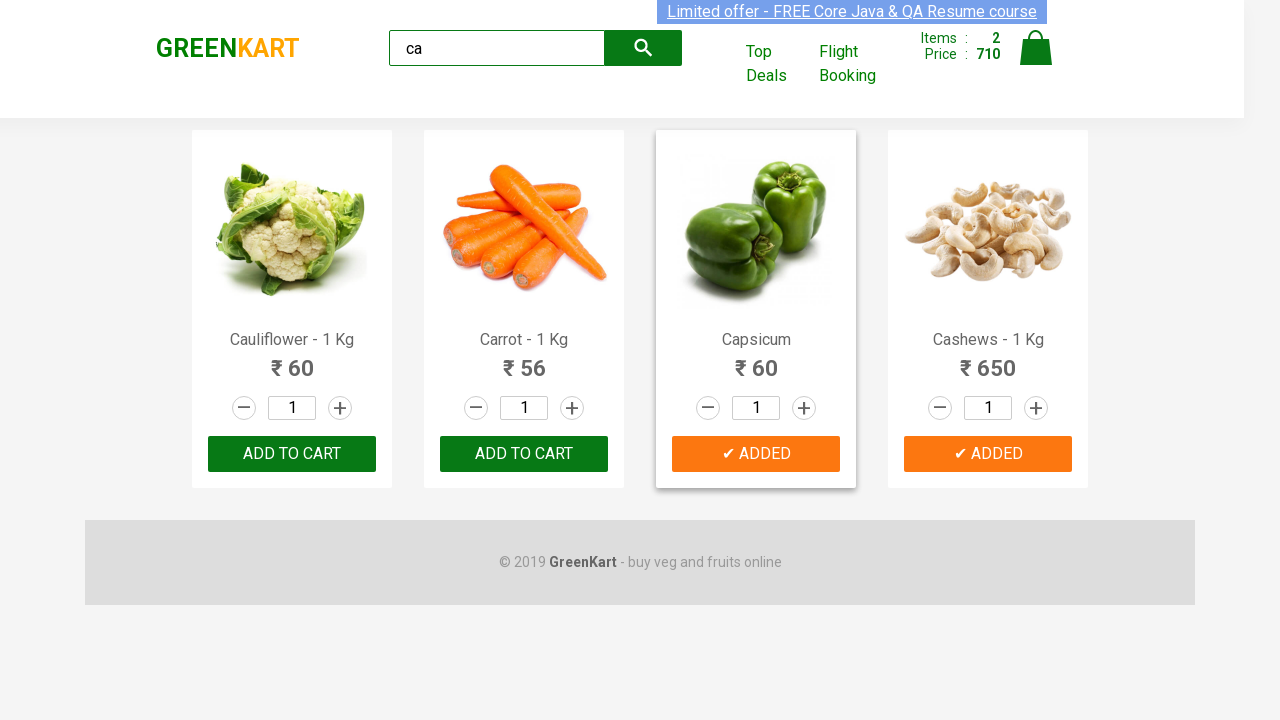

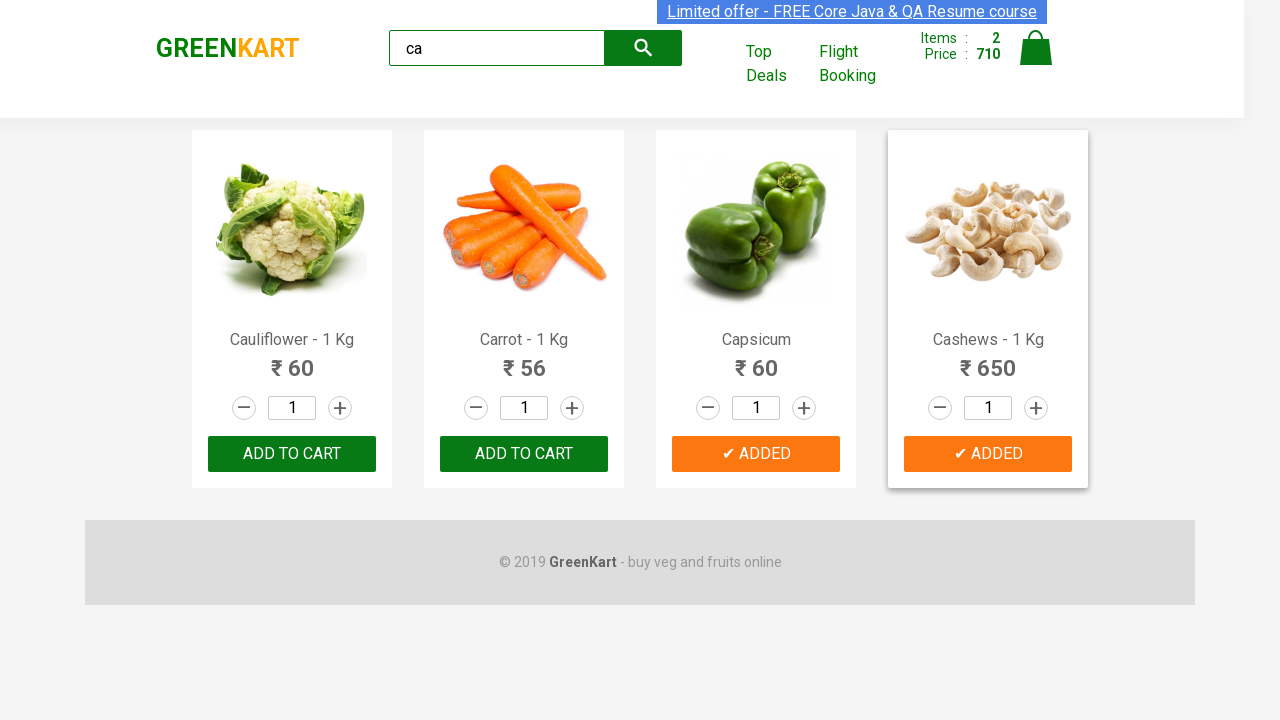